Tests a sign-up form with dynamic attributes by filling in username, password, confirm password, and email fields, then clicking the Sign Up button and verifying the confirmation message appears.

Starting URL: https://v1.training-support.net/selenium/dynamic-attributes

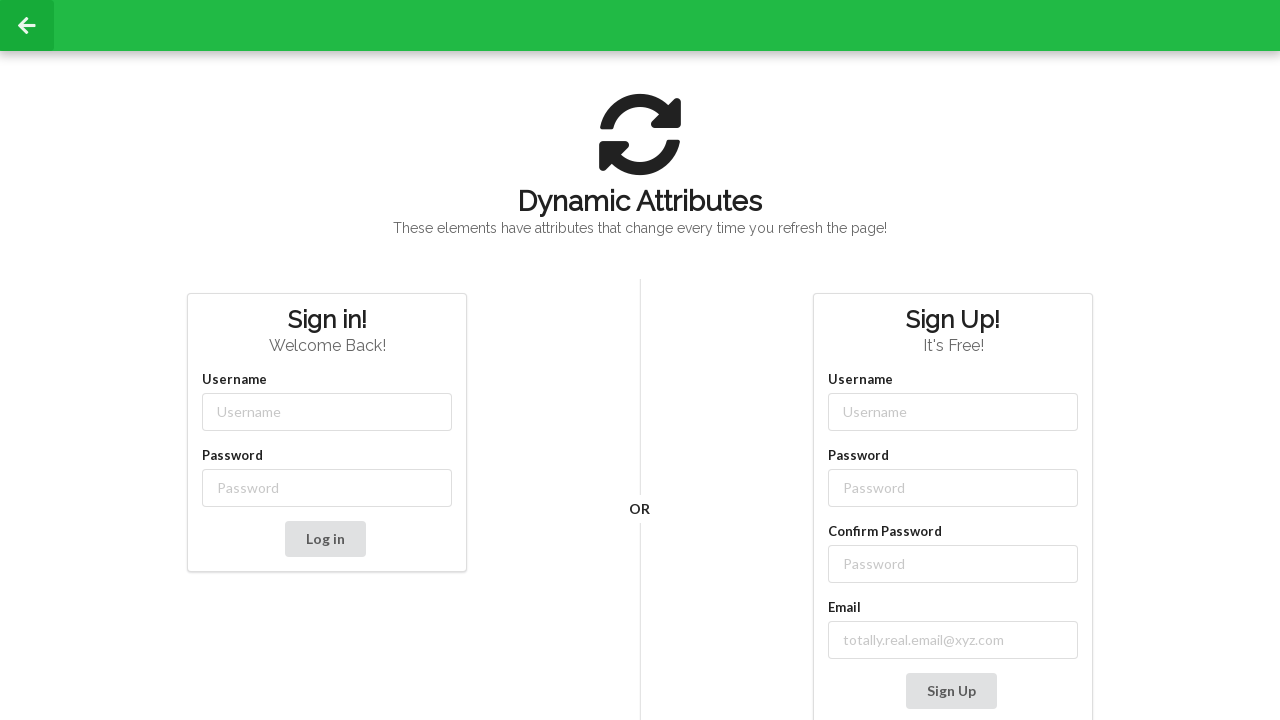

Filled username field with 'TestUser847' on input[class*='-username']
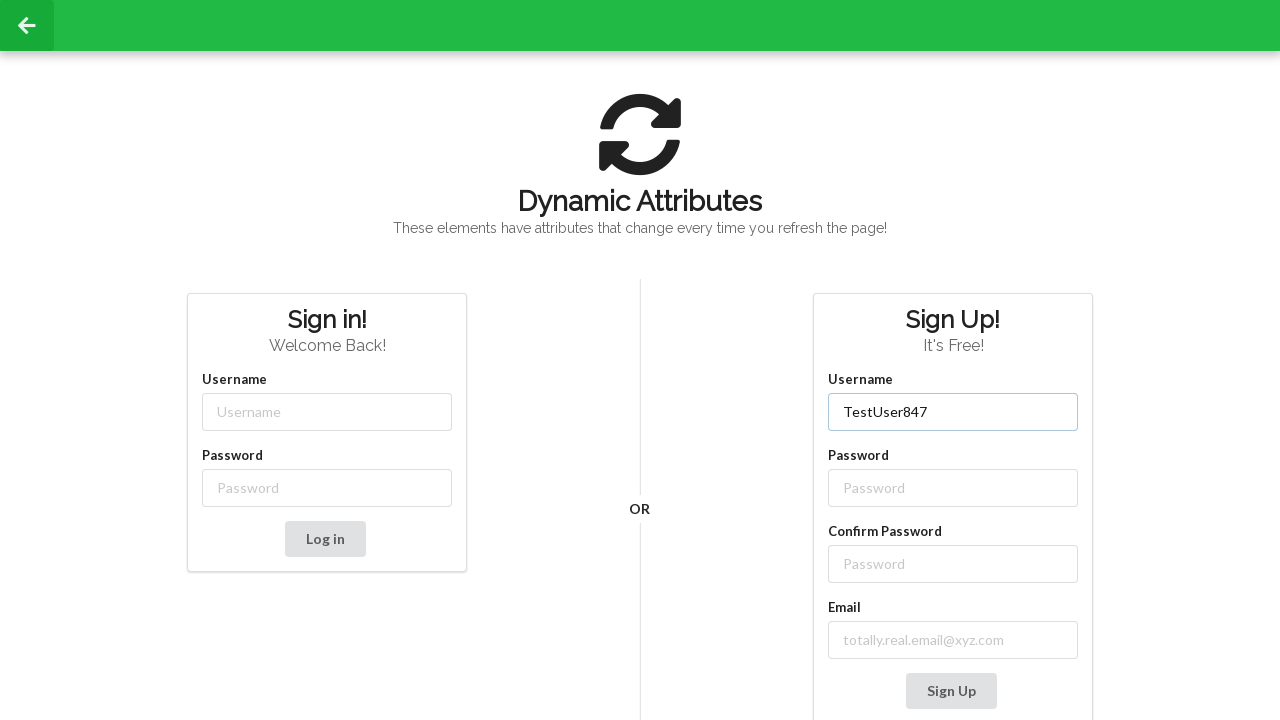

Filled password field with 'SecurePass123' on input[class*='-password']
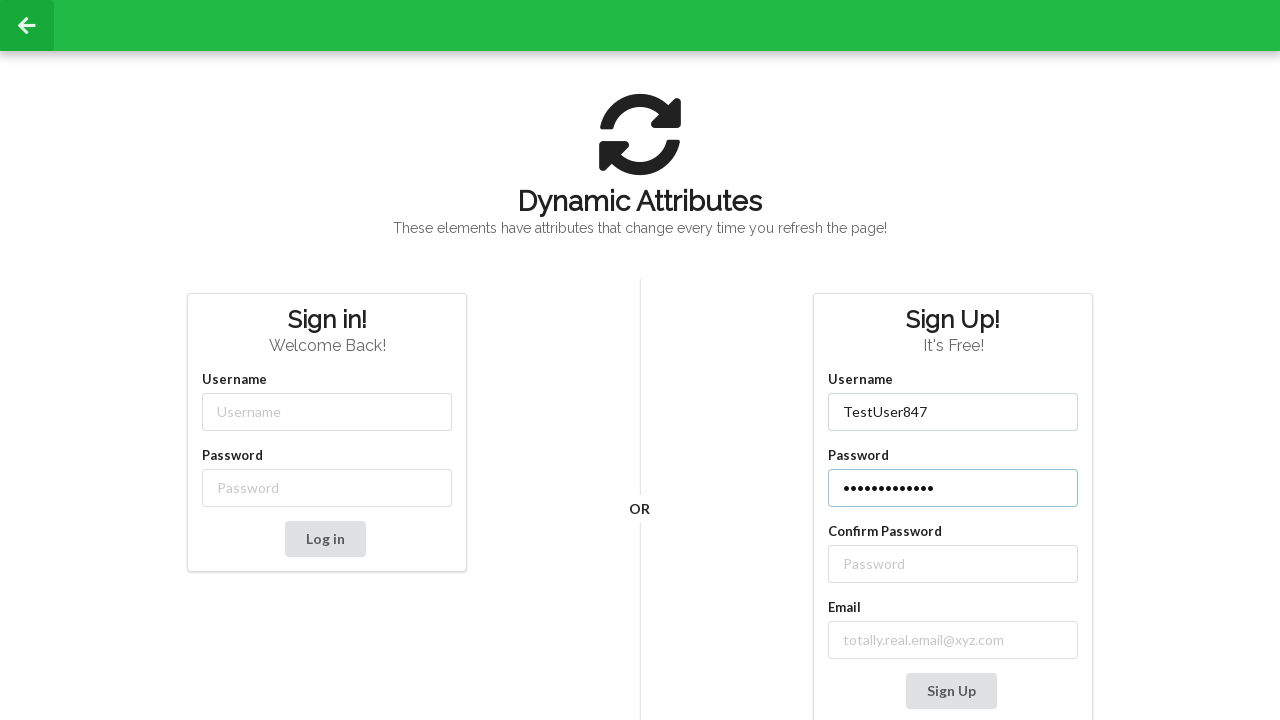

Filled confirm password field with 'SecurePass123' on //label[text()='Confirm Password']/following-sibling::input
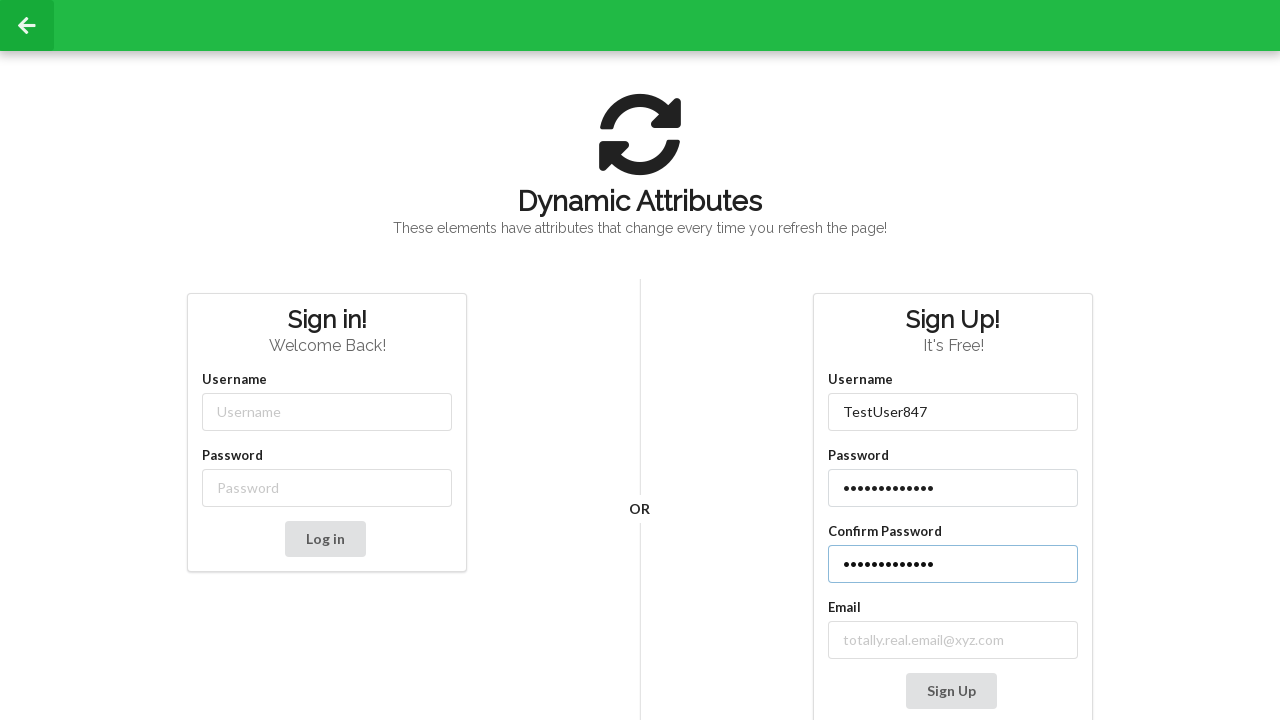

Filled email field with 'testuser847@example.com' on //label[contains(text(), 'mail')]/following-sibling::input
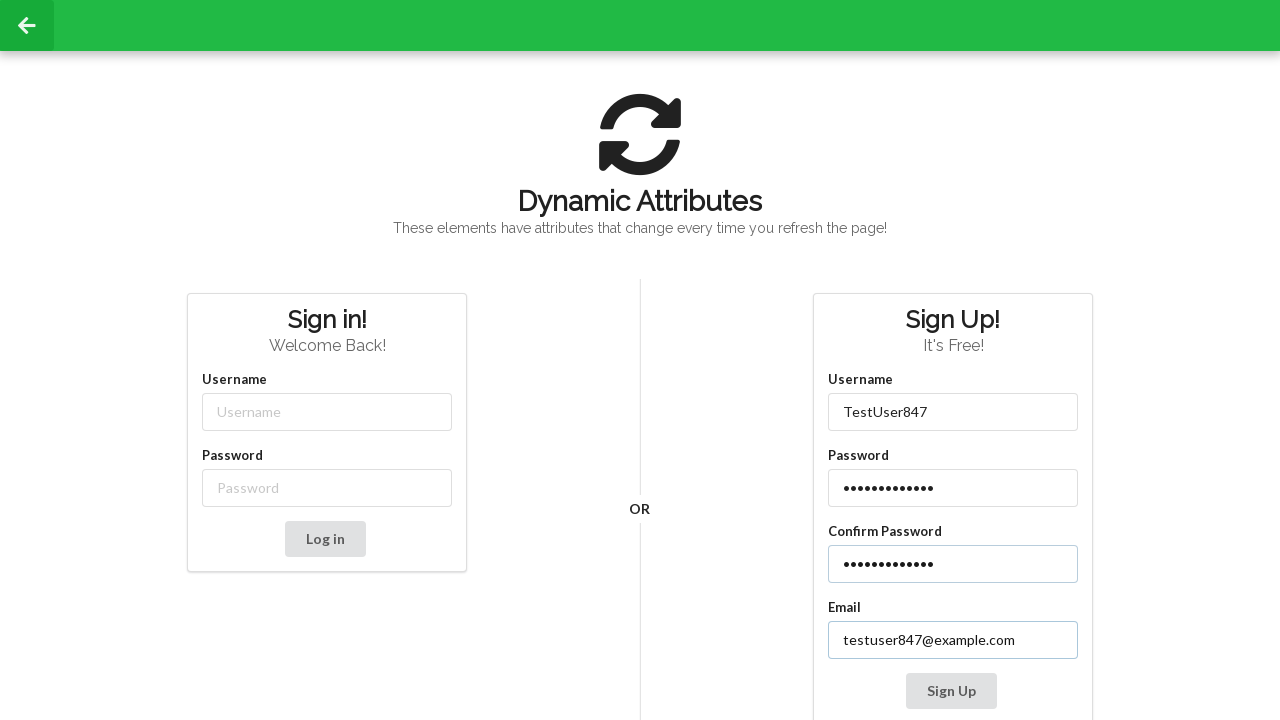

Clicked Sign Up button at (951, 691) on xpath=//button[contains(text(), 'Sign Up')]
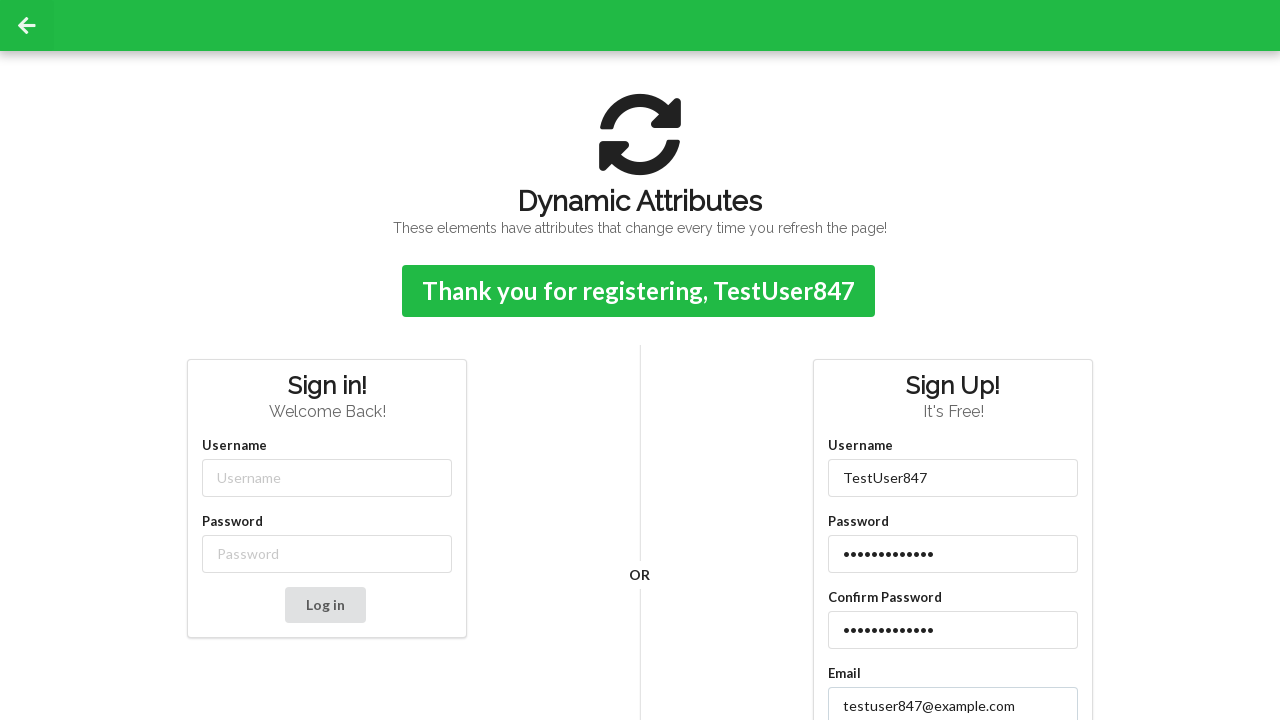

Confirmation message appeared
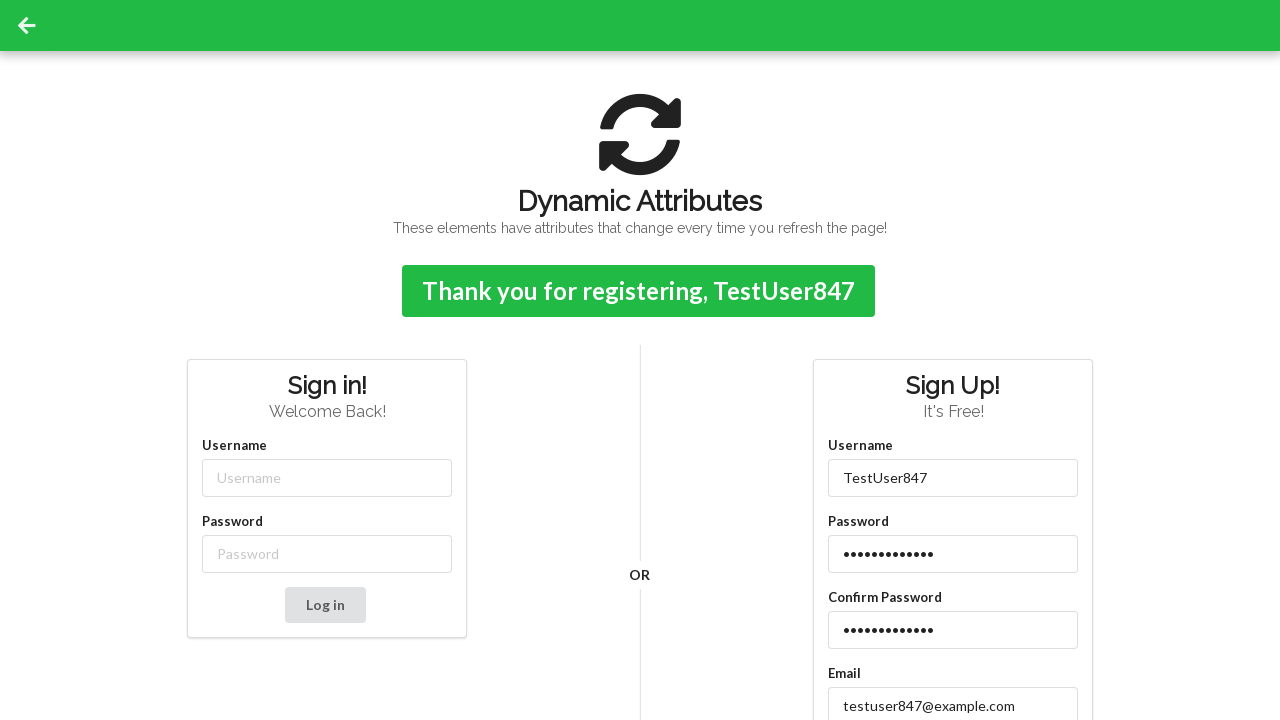

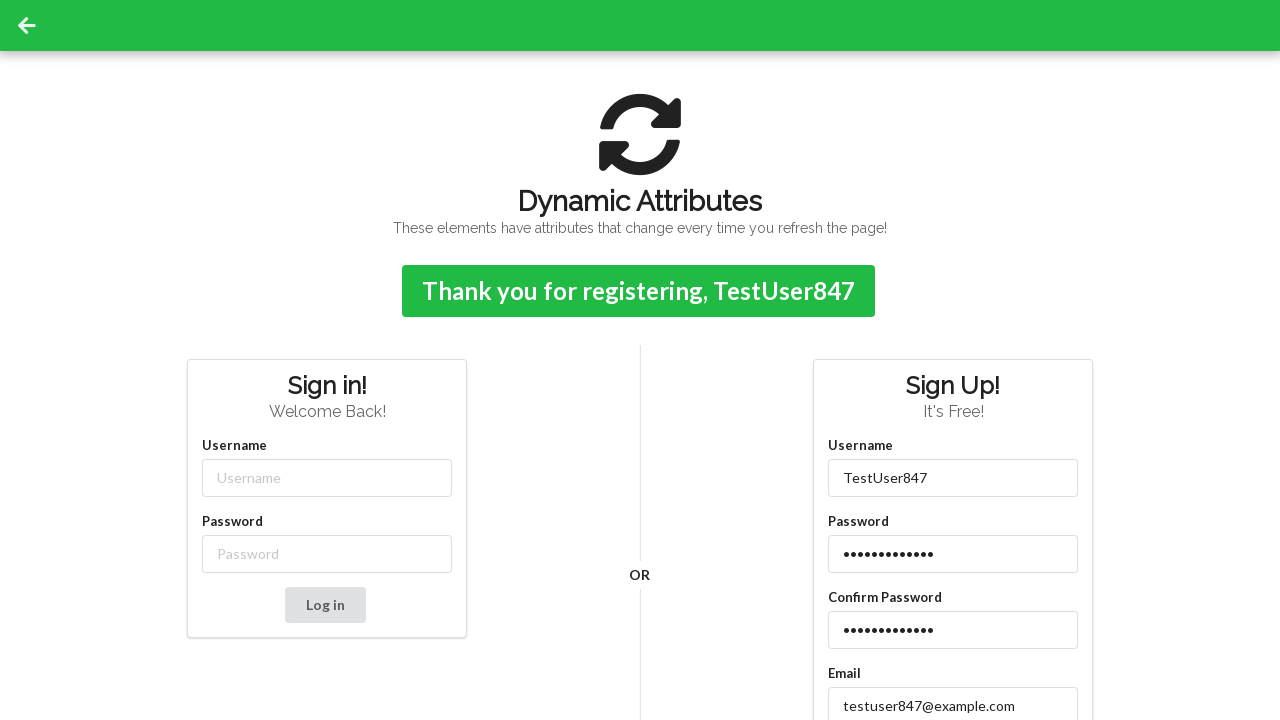